Tests infinite scroll functionality by scrolling down the page multiple times using JavaScript execution

Starting URL: https://practice.cydeo.com/infinite_scroll

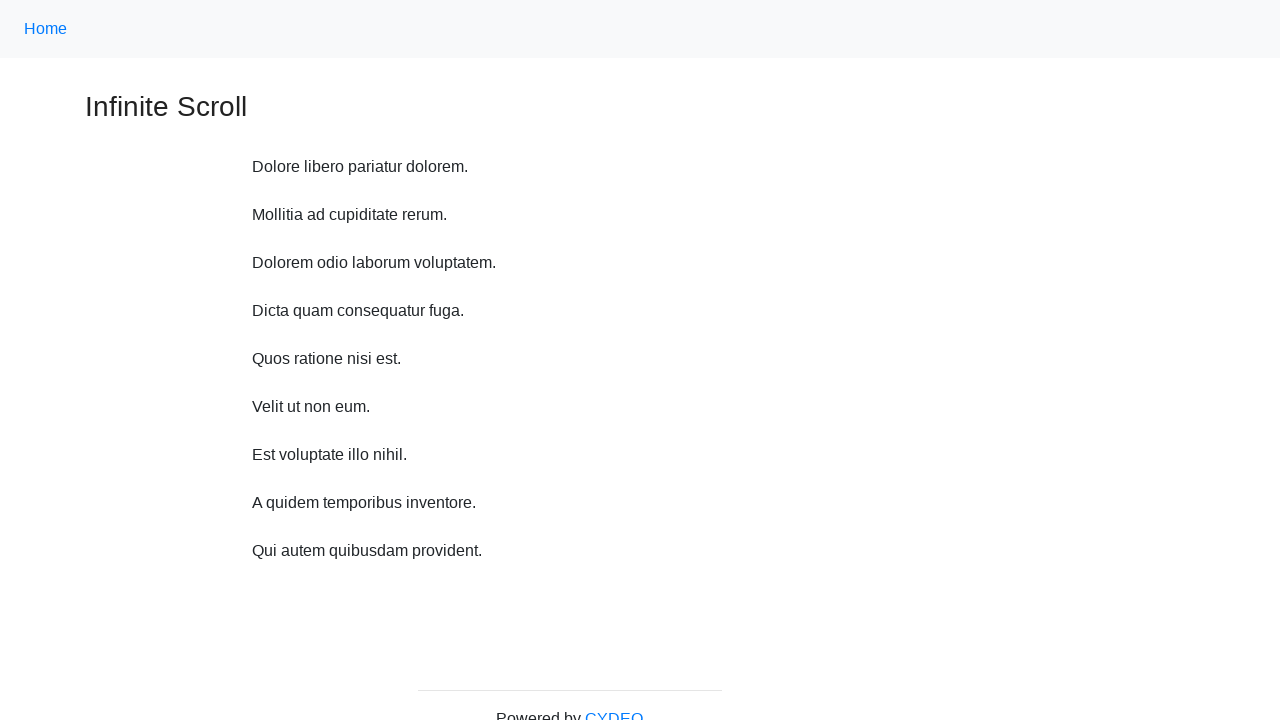

Scrolled down 750 pixels using JavaScript execution
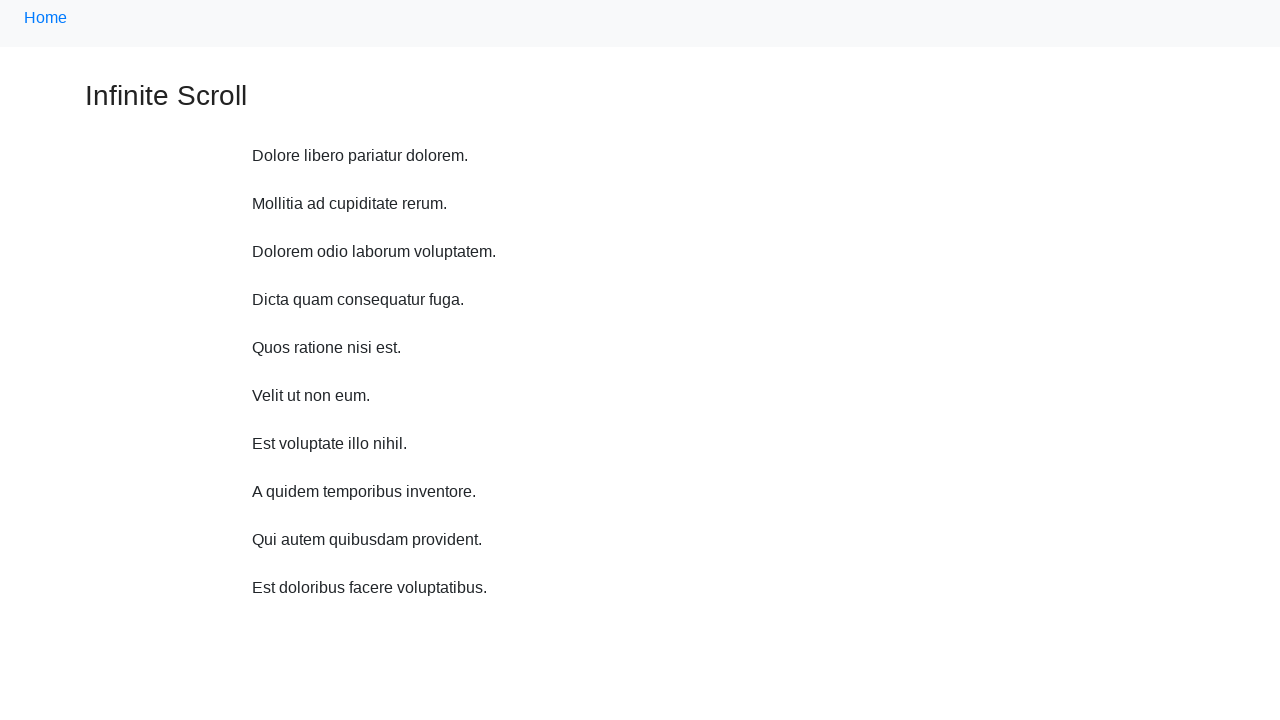

Waited 500ms for smooth scrolling between iterations
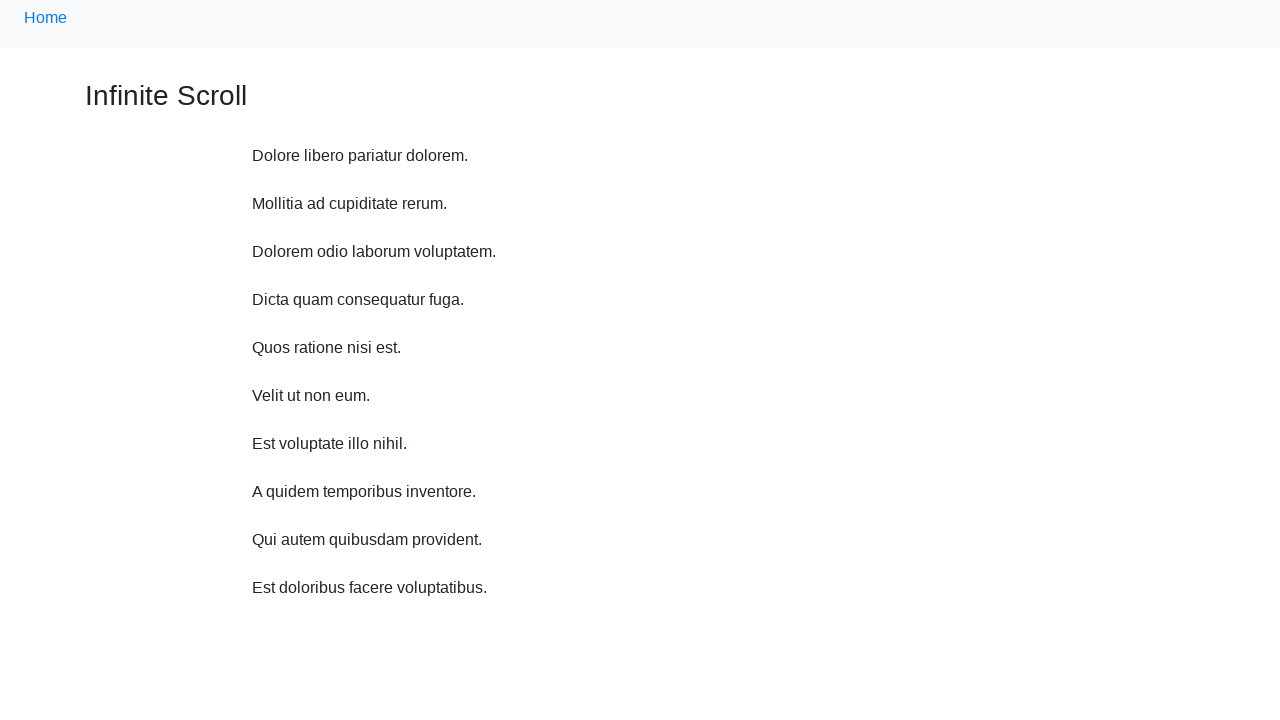

Scrolled down 750 pixels using JavaScript execution
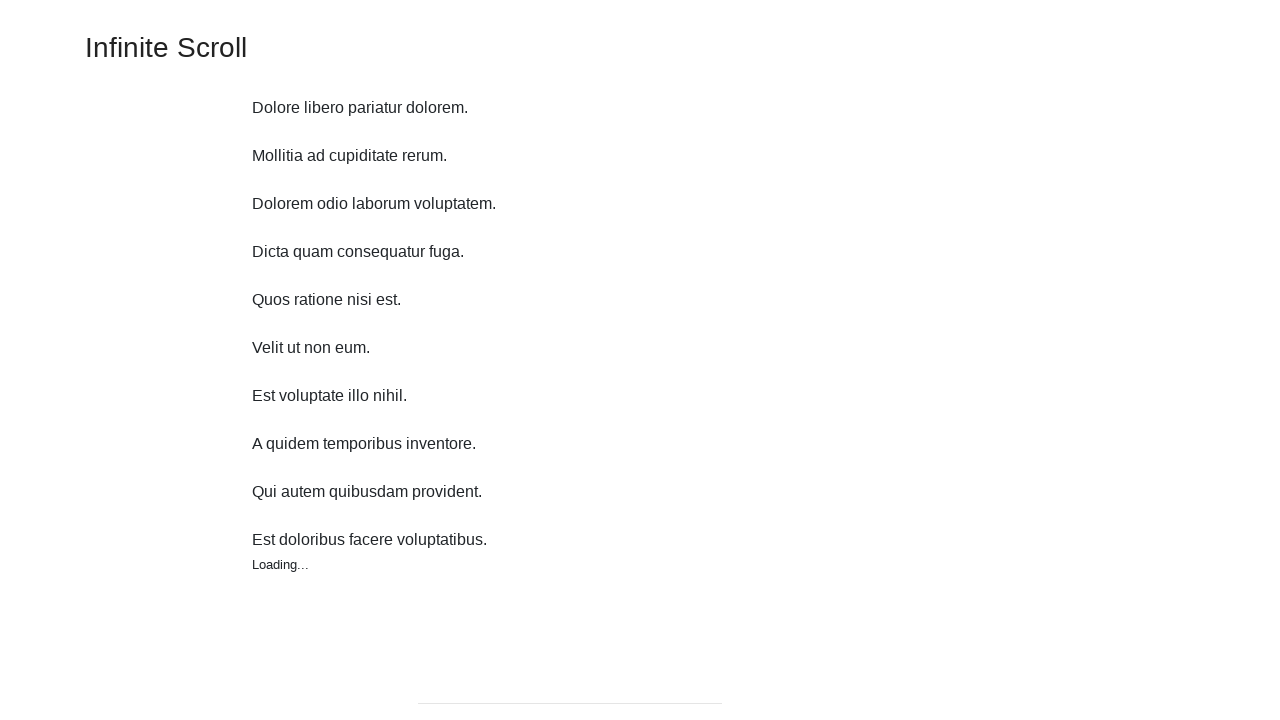

Waited 500ms for smooth scrolling between iterations
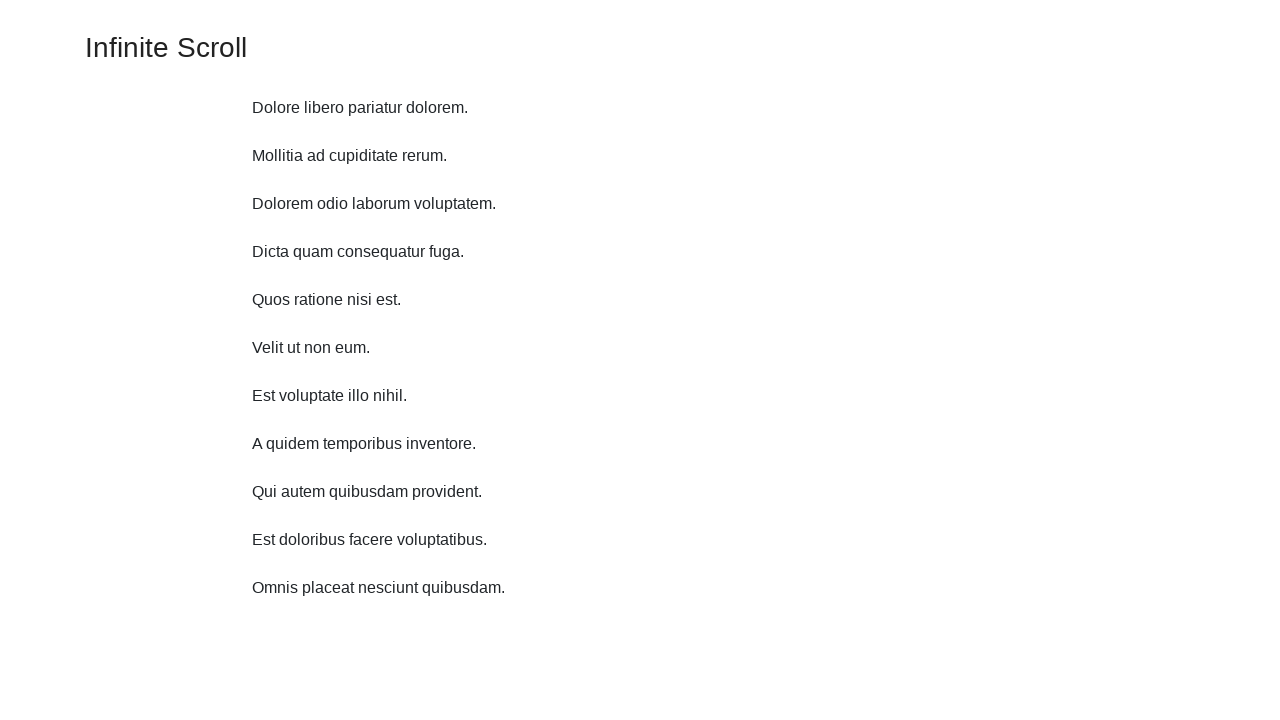

Scrolled down 750 pixels using JavaScript execution
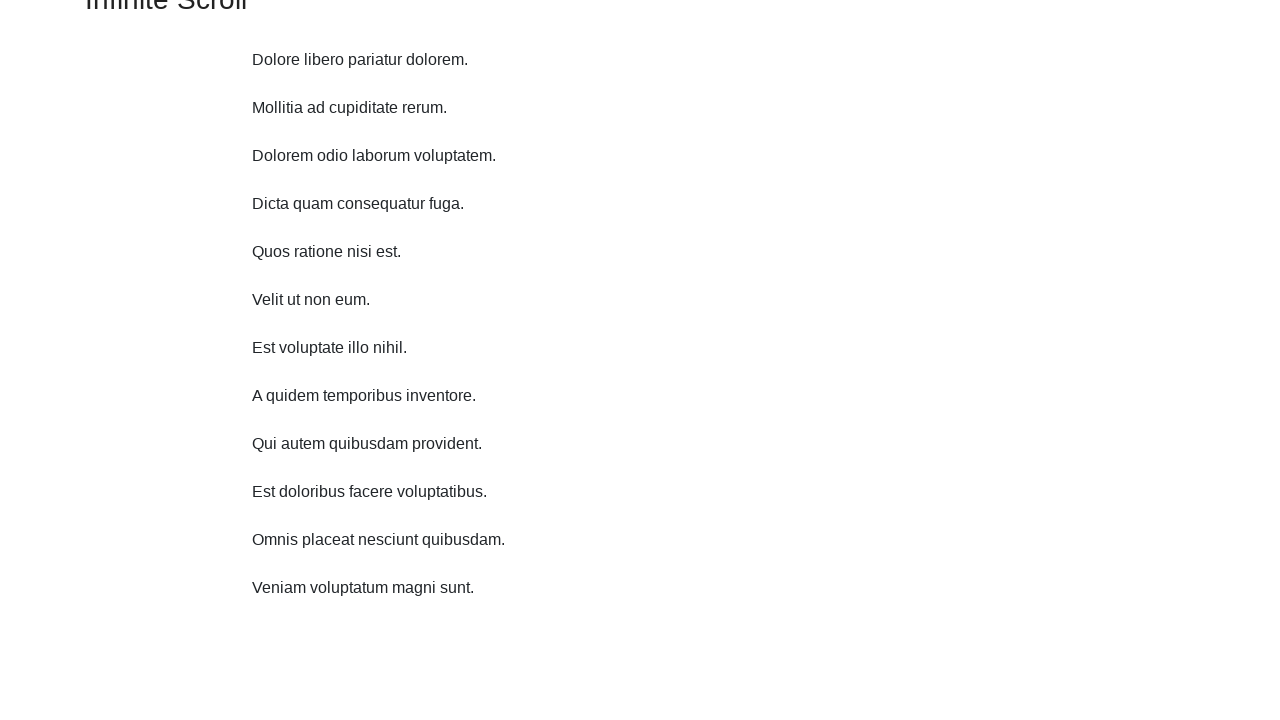

Waited 500ms for smooth scrolling between iterations
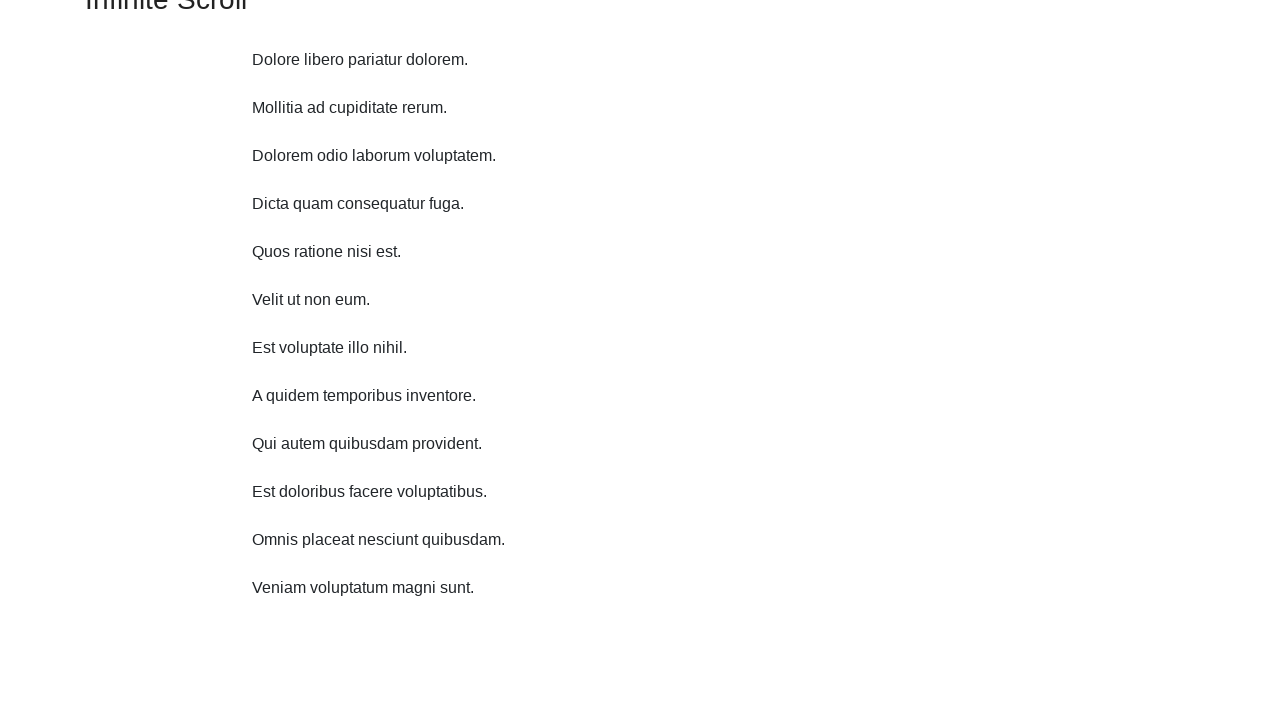

Scrolled down 750 pixels using JavaScript execution
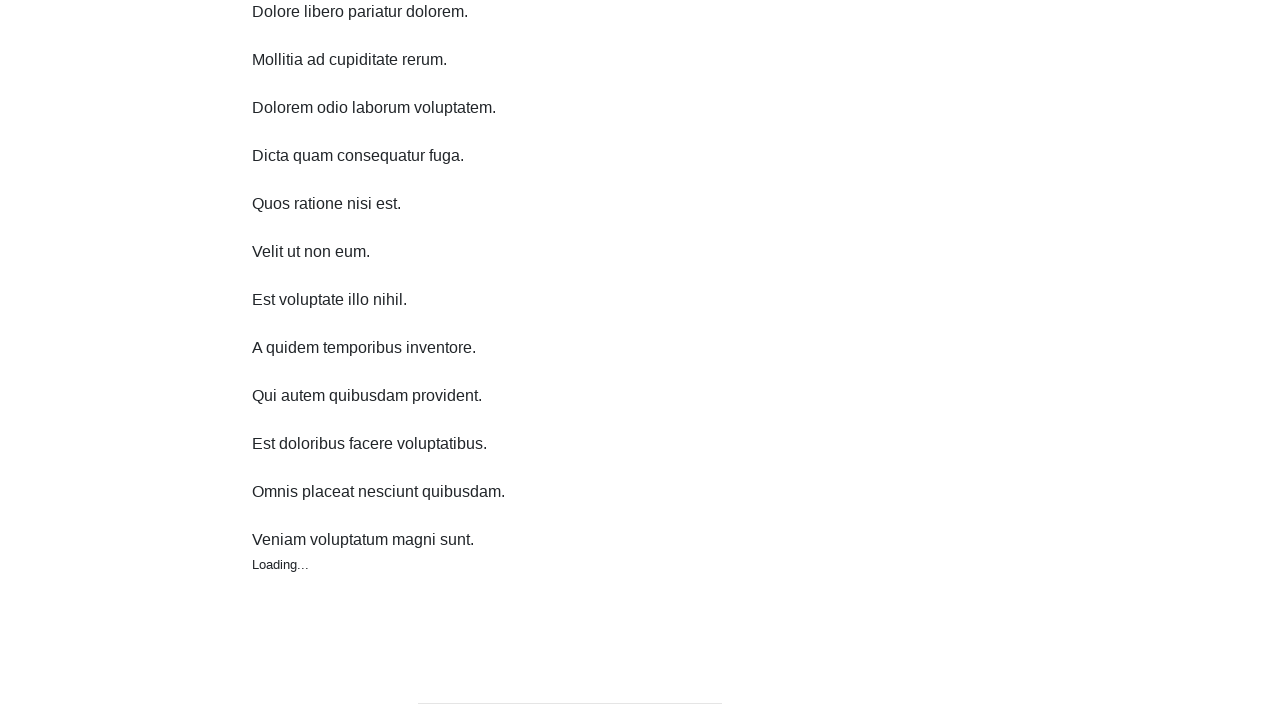

Waited 500ms for smooth scrolling between iterations
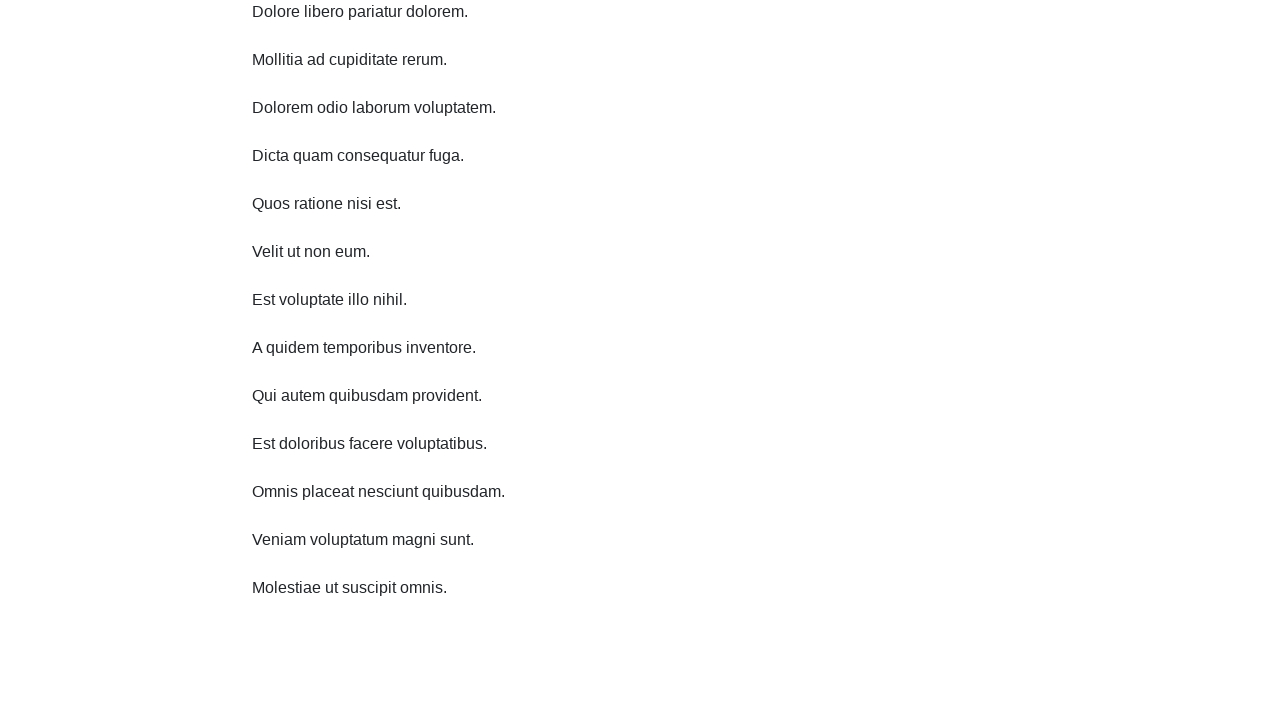

Scrolled down 750 pixels using JavaScript execution
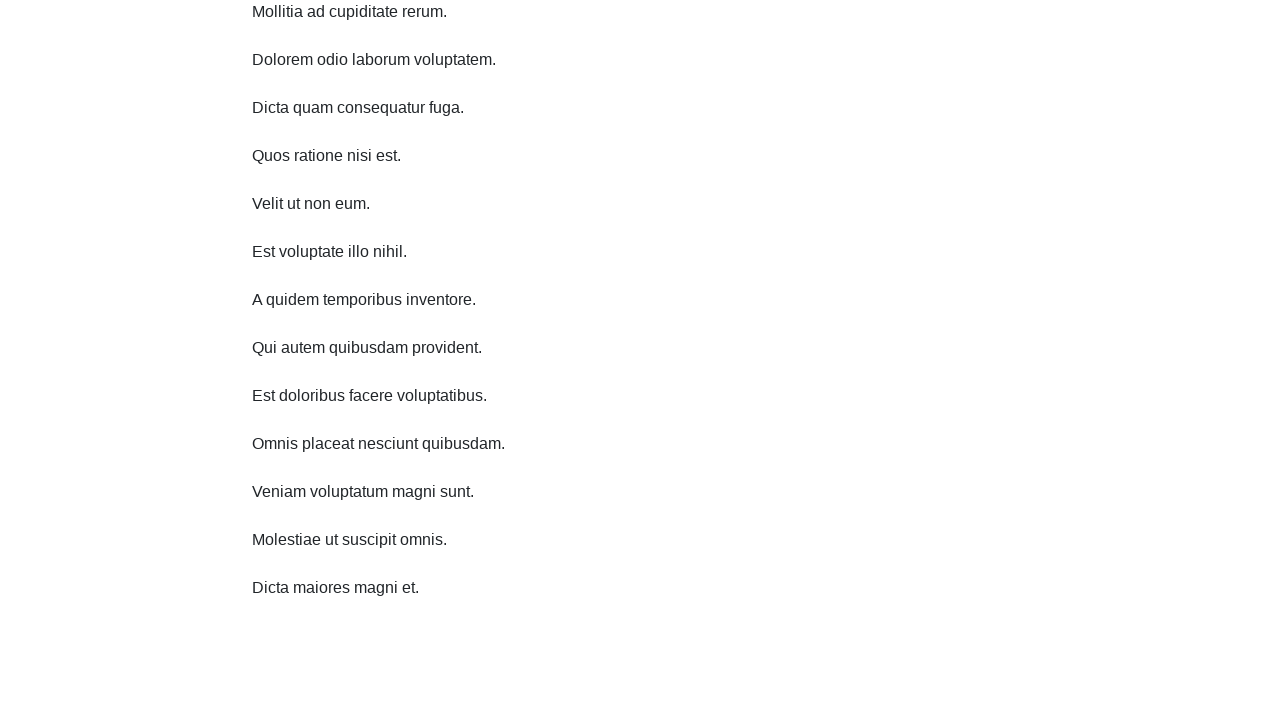

Waited 500ms for smooth scrolling between iterations
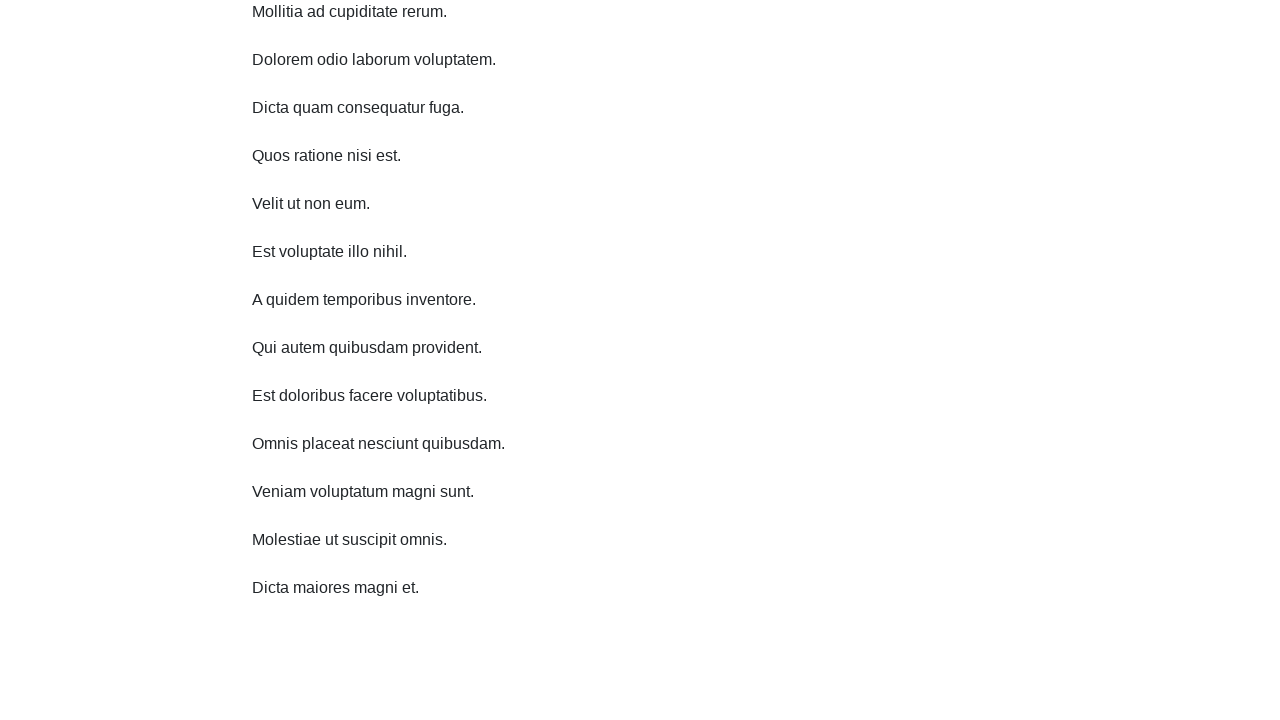

Scrolled down 750 pixels using JavaScript execution
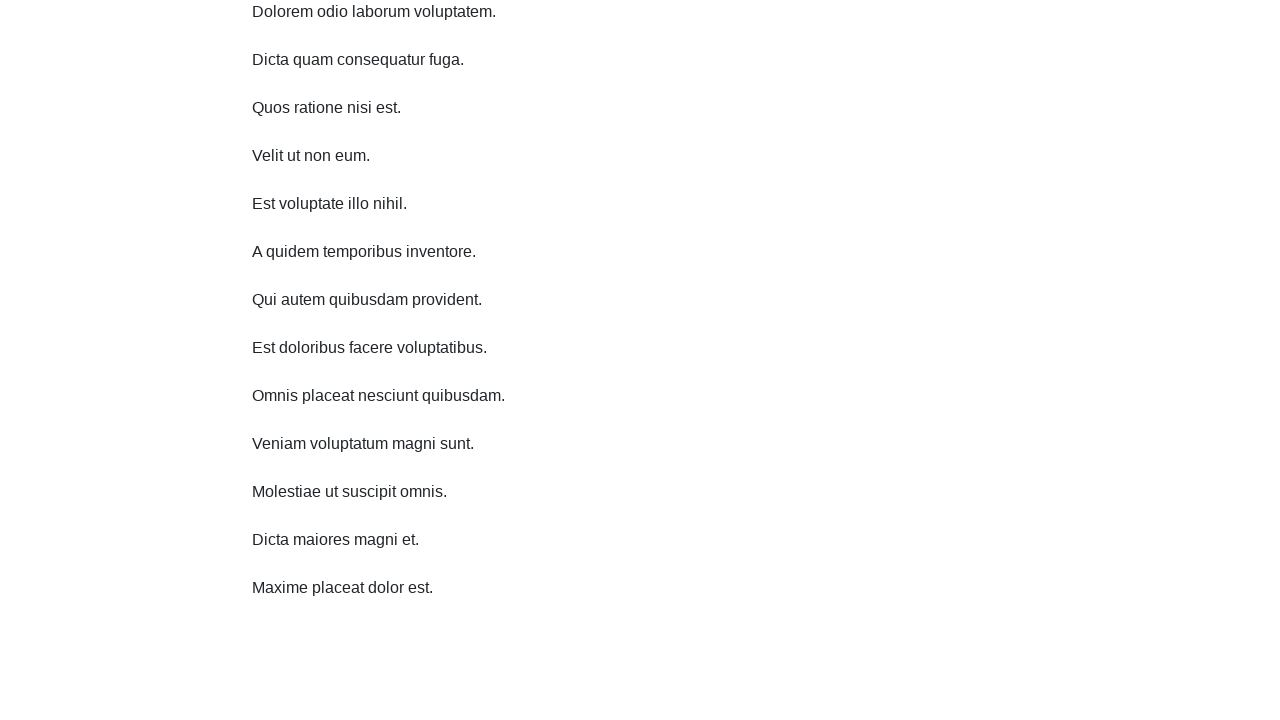

Waited 500ms for smooth scrolling between iterations
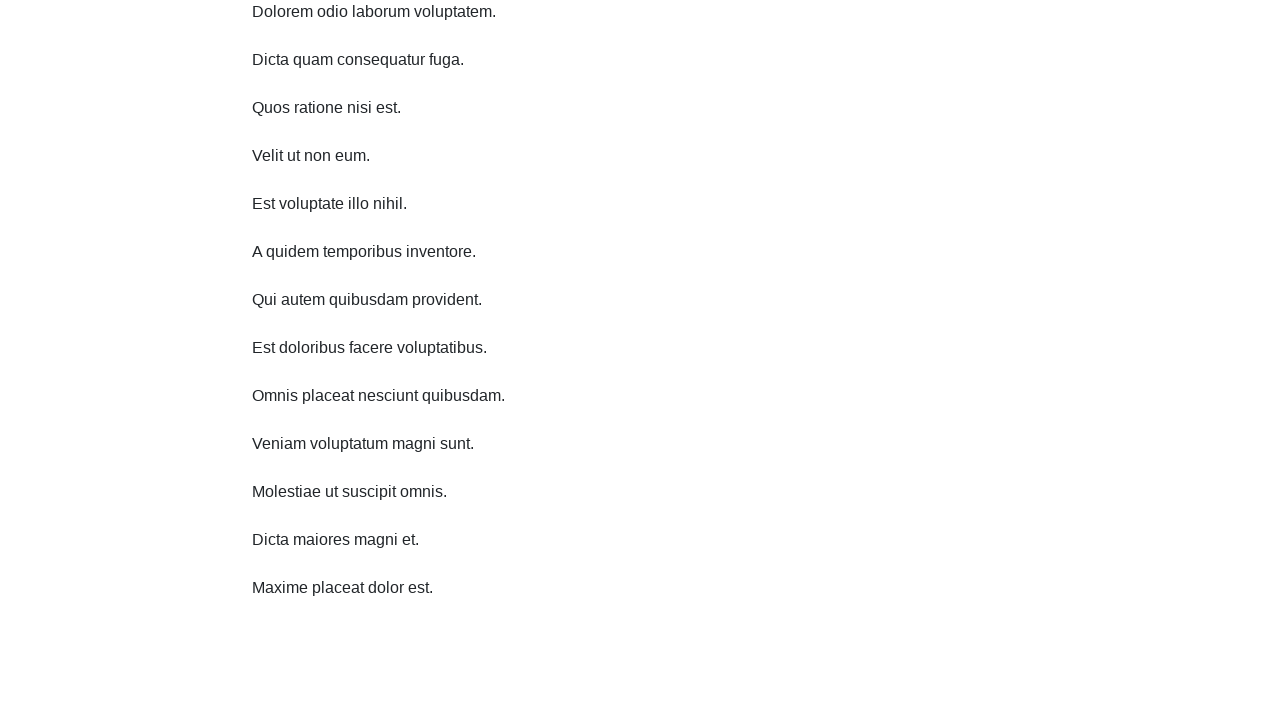

Scrolled down 750 pixels using JavaScript execution
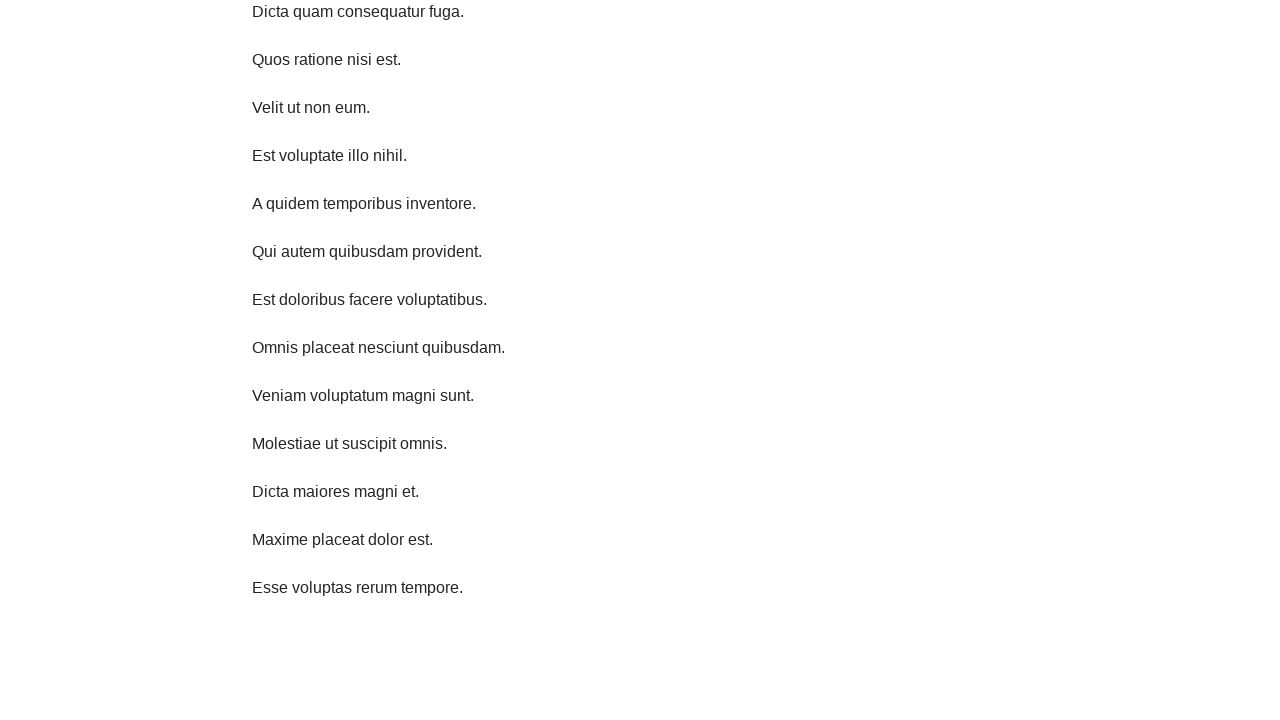

Waited 500ms for smooth scrolling between iterations
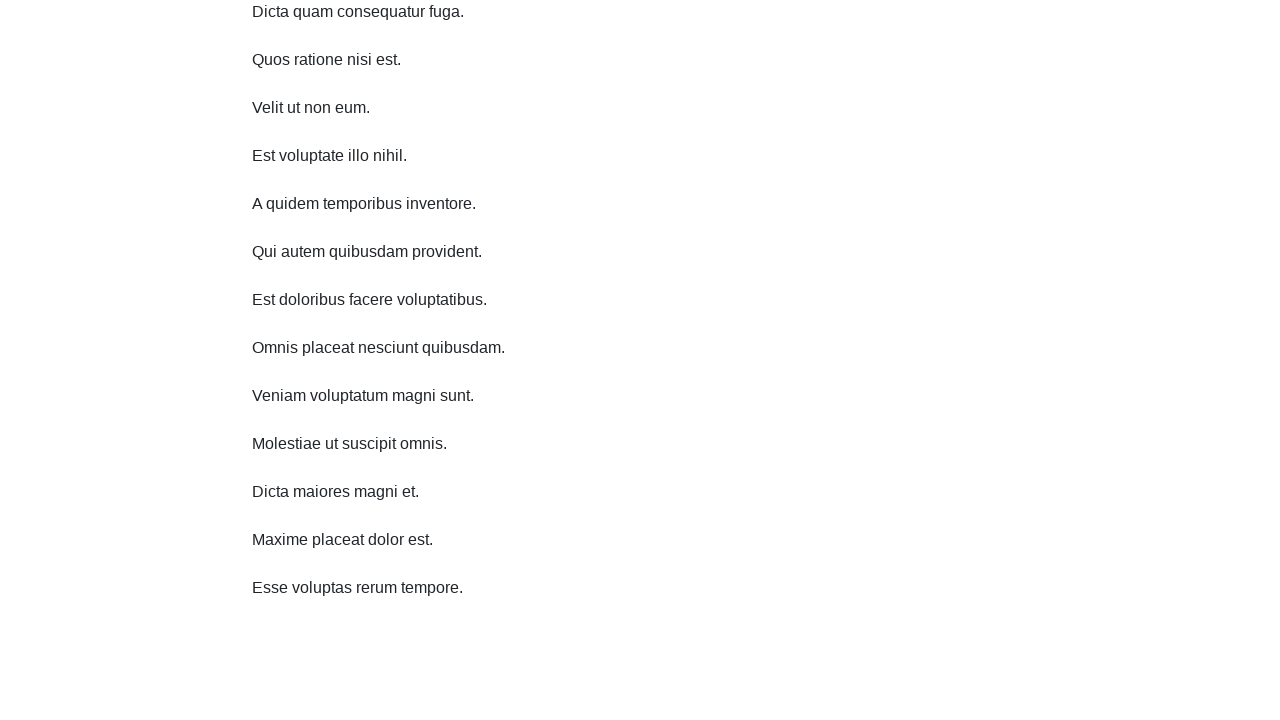

Scrolled down 750 pixels using JavaScript execution
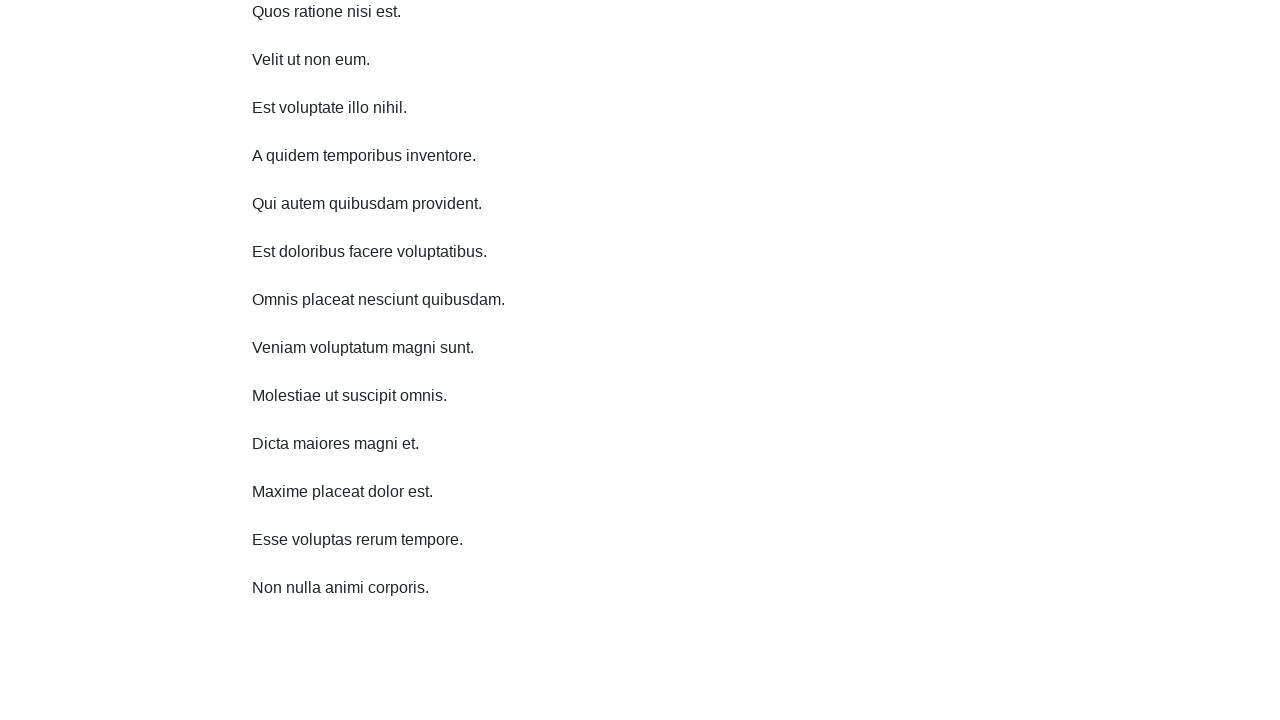

Waited 500ms for smooth scrolling between iterations
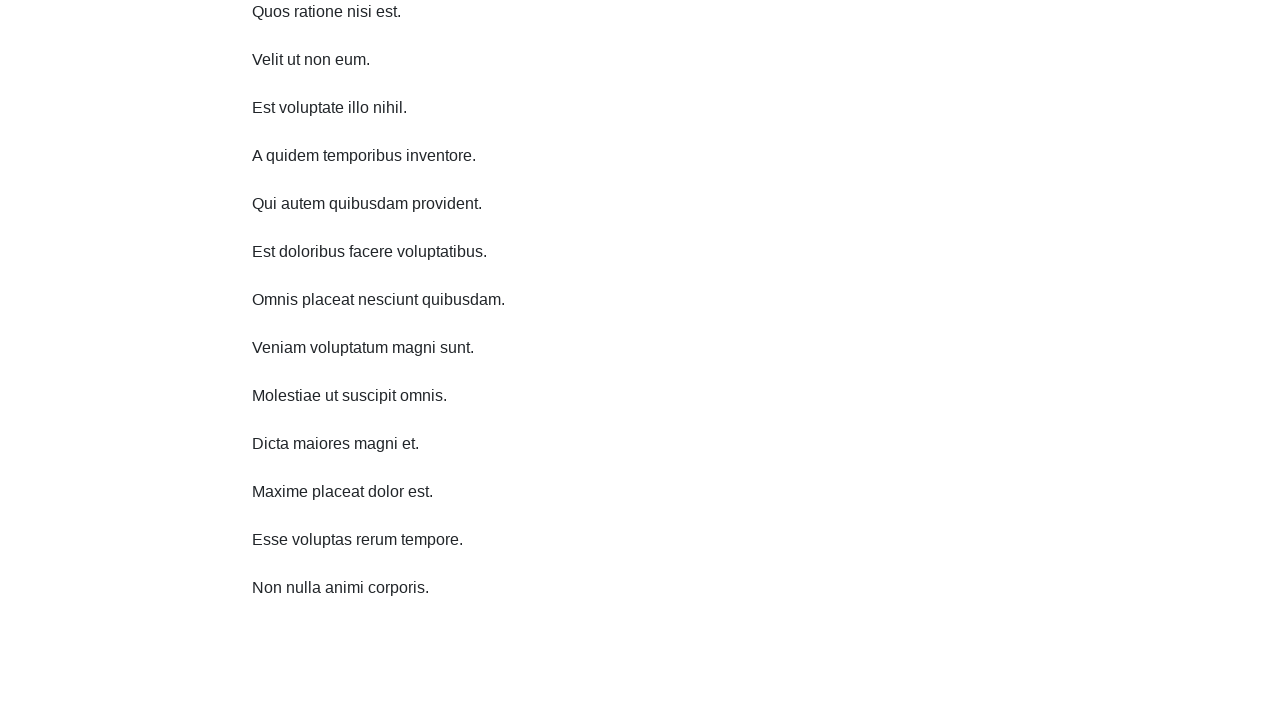

Scrolled down 750 pixels using JavaScript execution
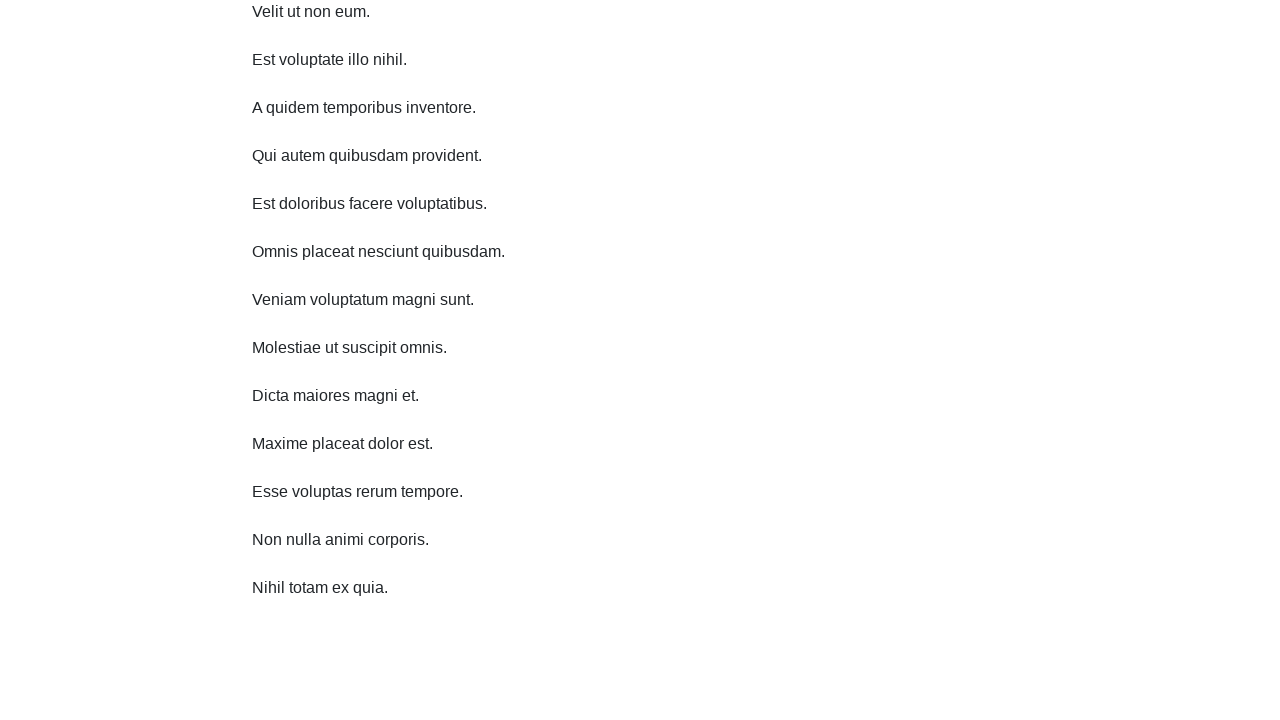

Waited 500ms for smooth scrolling between iterations
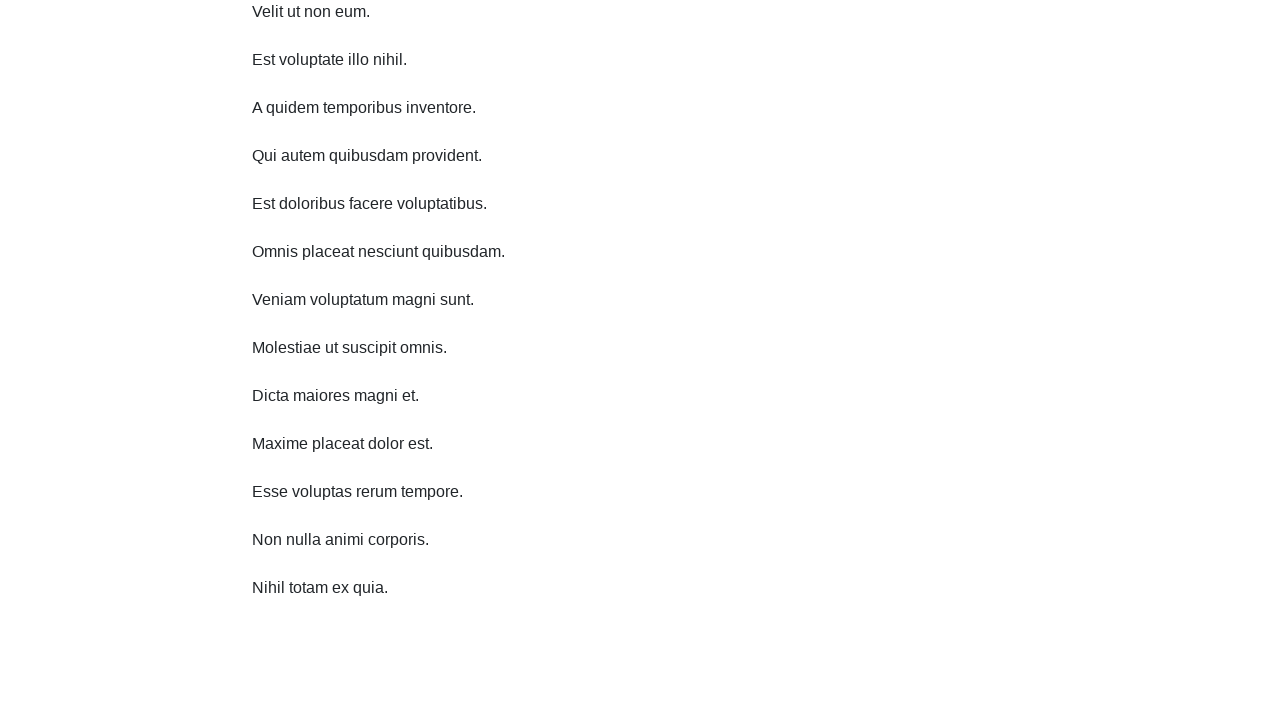

Scrolled down 750 pixels using JavaScript execution
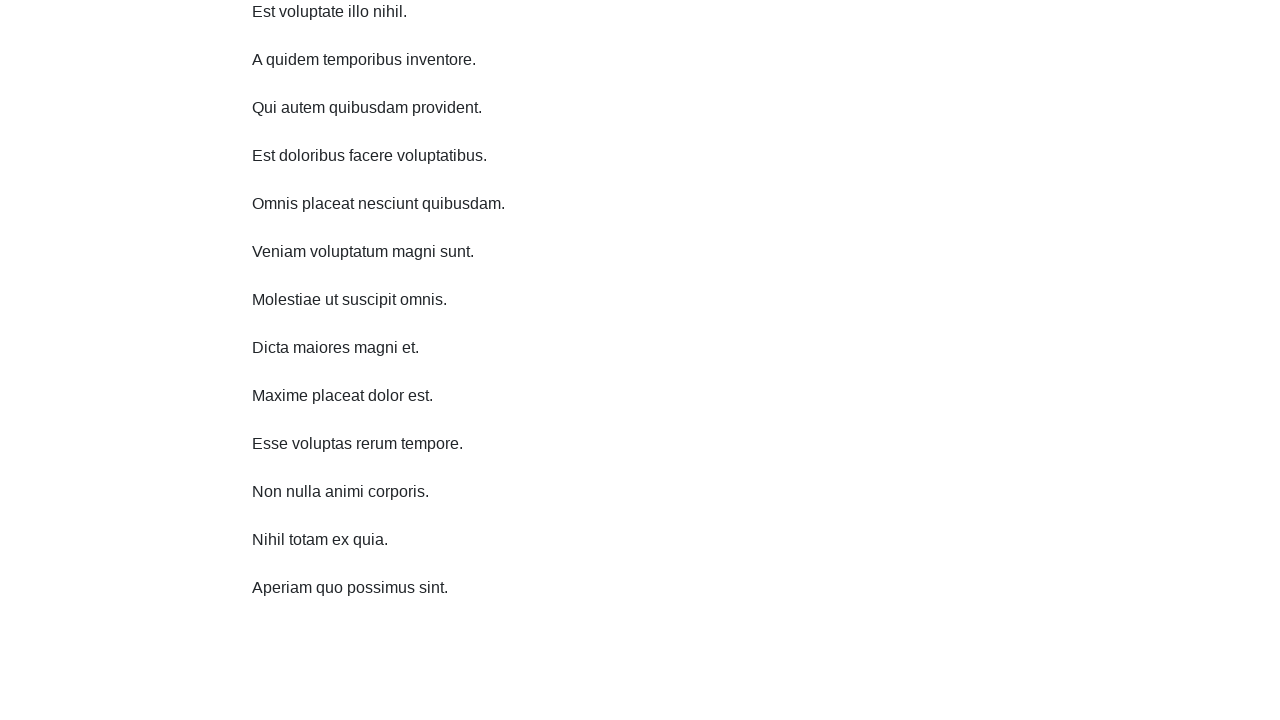

Waited 500ms for smooth scrolling between iterations
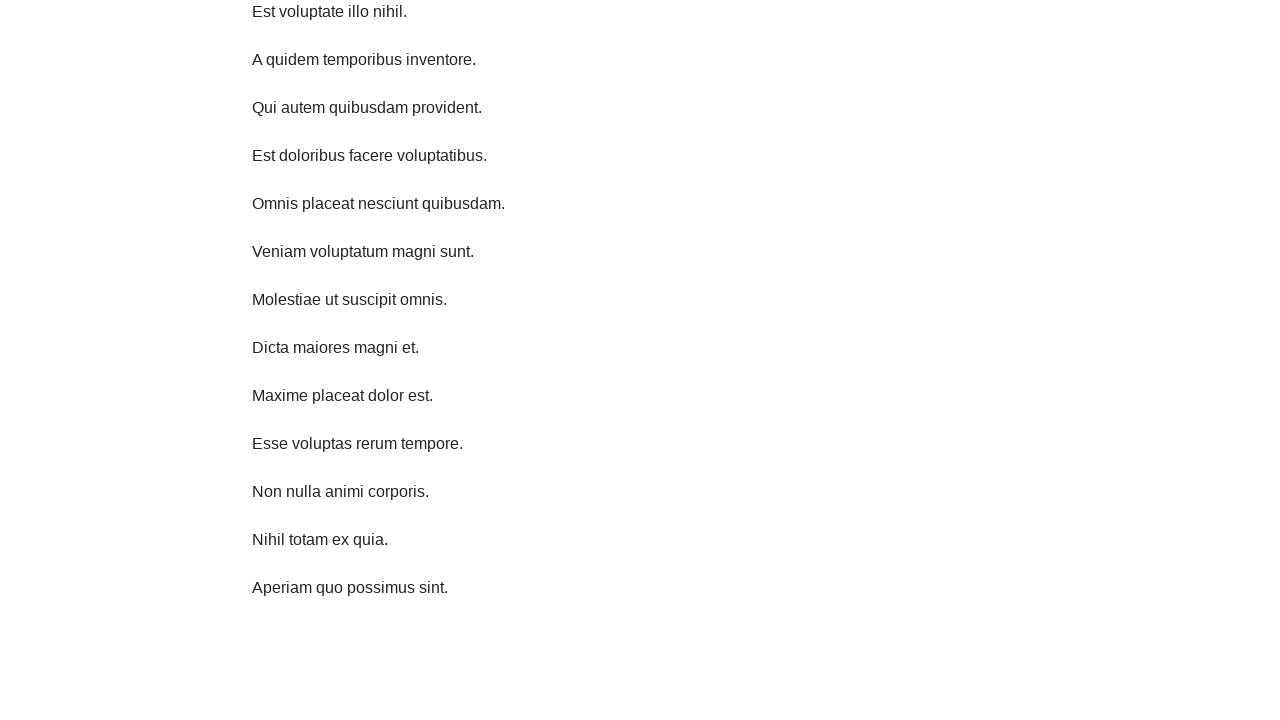

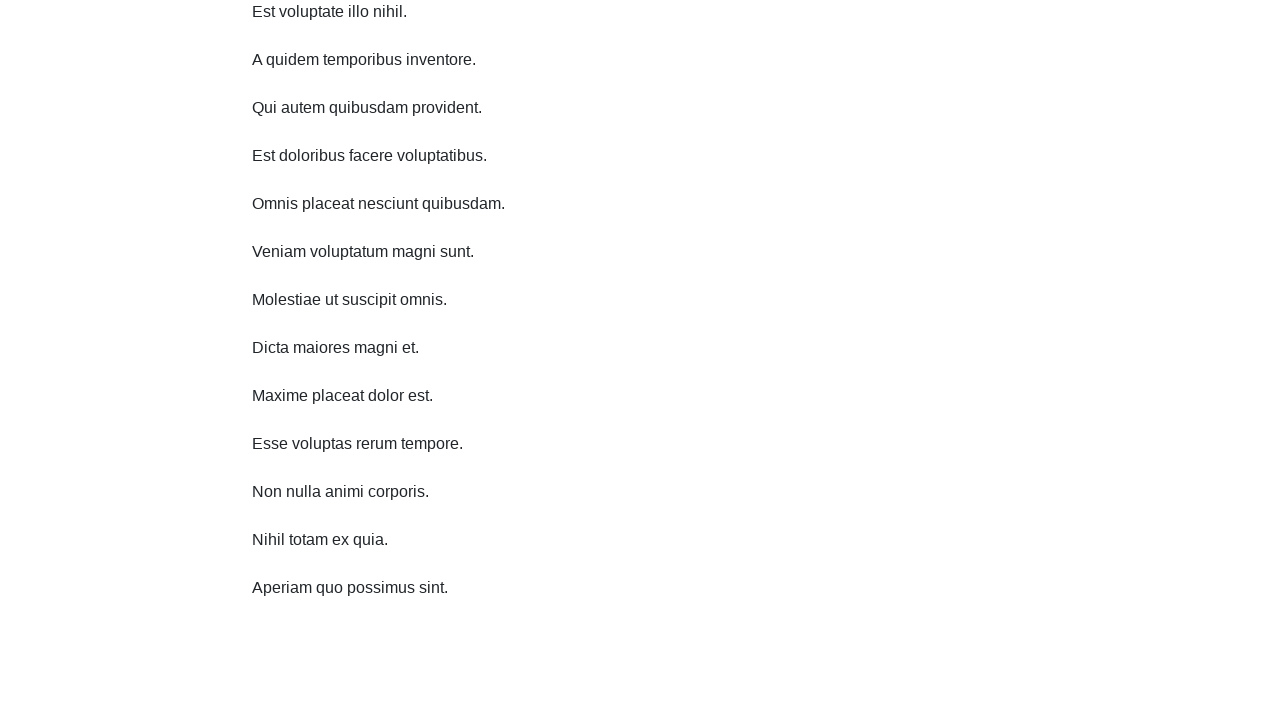